Tests clearing the complete state of all items by checking and unchecking the toggle all checkbox

Starting URL: https://demo.playwright.dev/todomvc

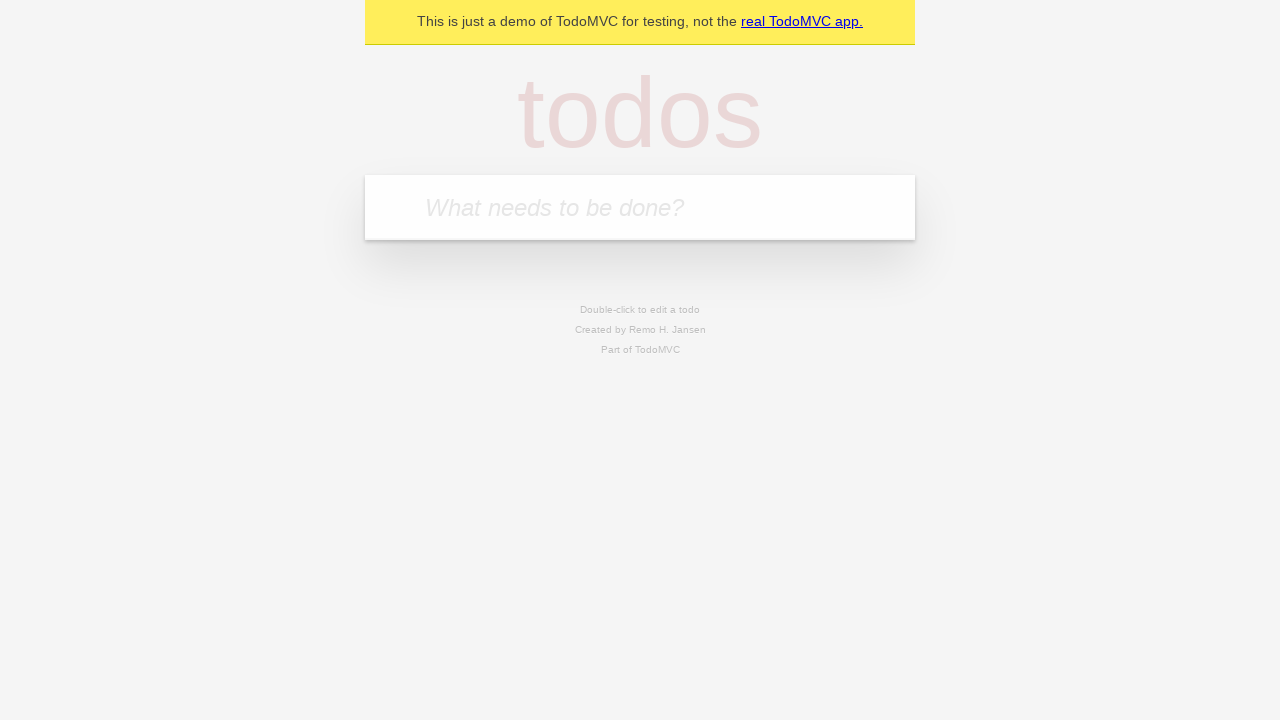

Filled todo input with 'buy some cheese' on internal:attr=[placeholder="What needs to be done?"i]
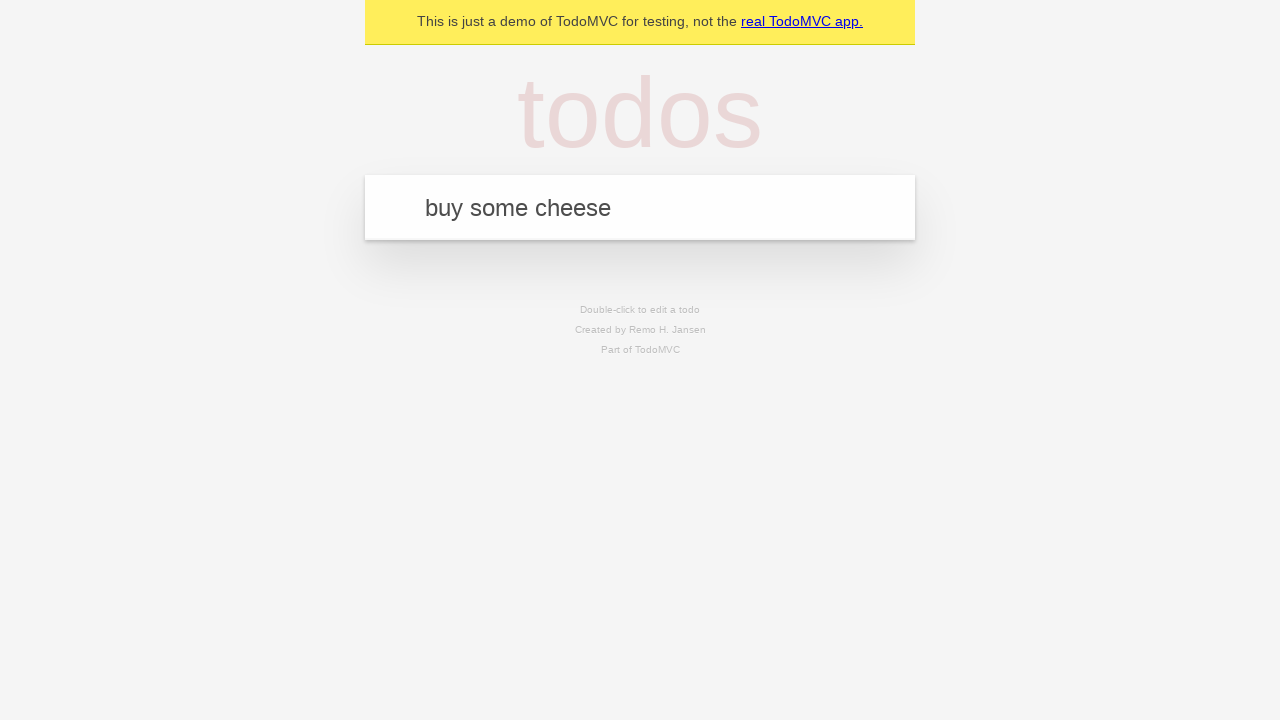

Pressed Enter to add todo 'buy some cheese' on internal:attr=[placeholder="What needs to be done?"i]
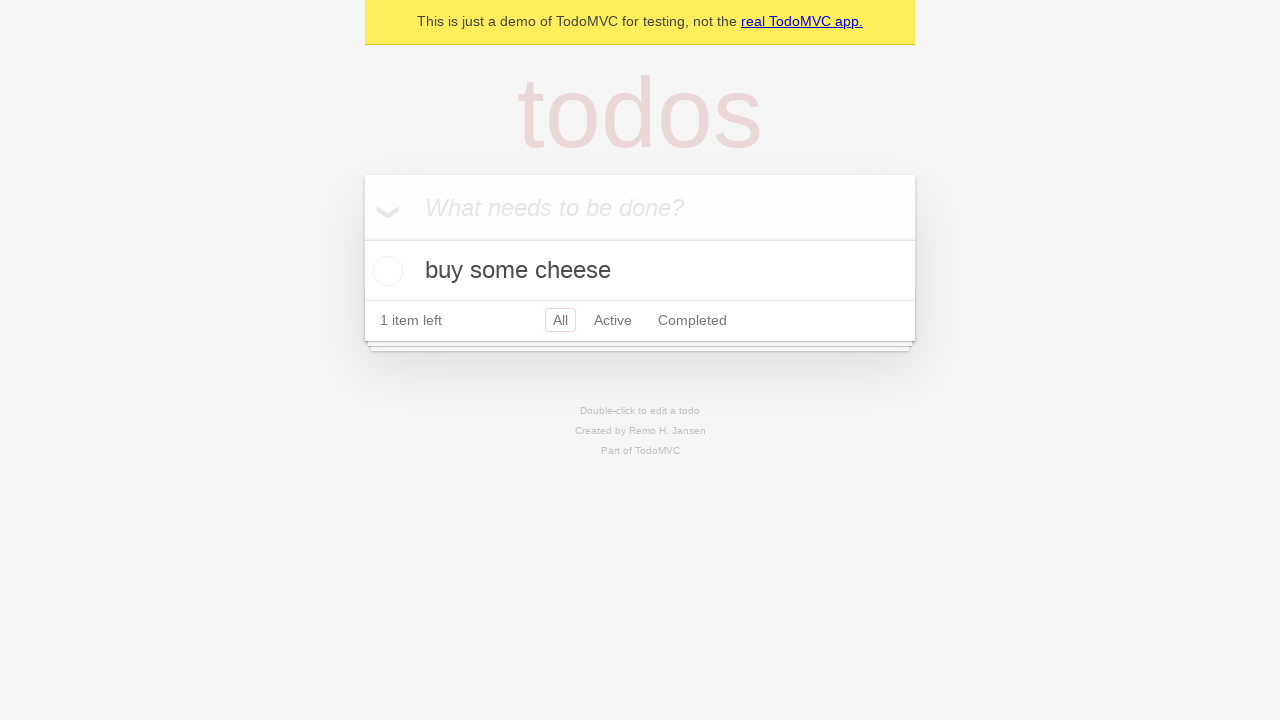

Filled todo input with 'feed the cat' on internal:attr=[placeholder="What needs to be done?"i]
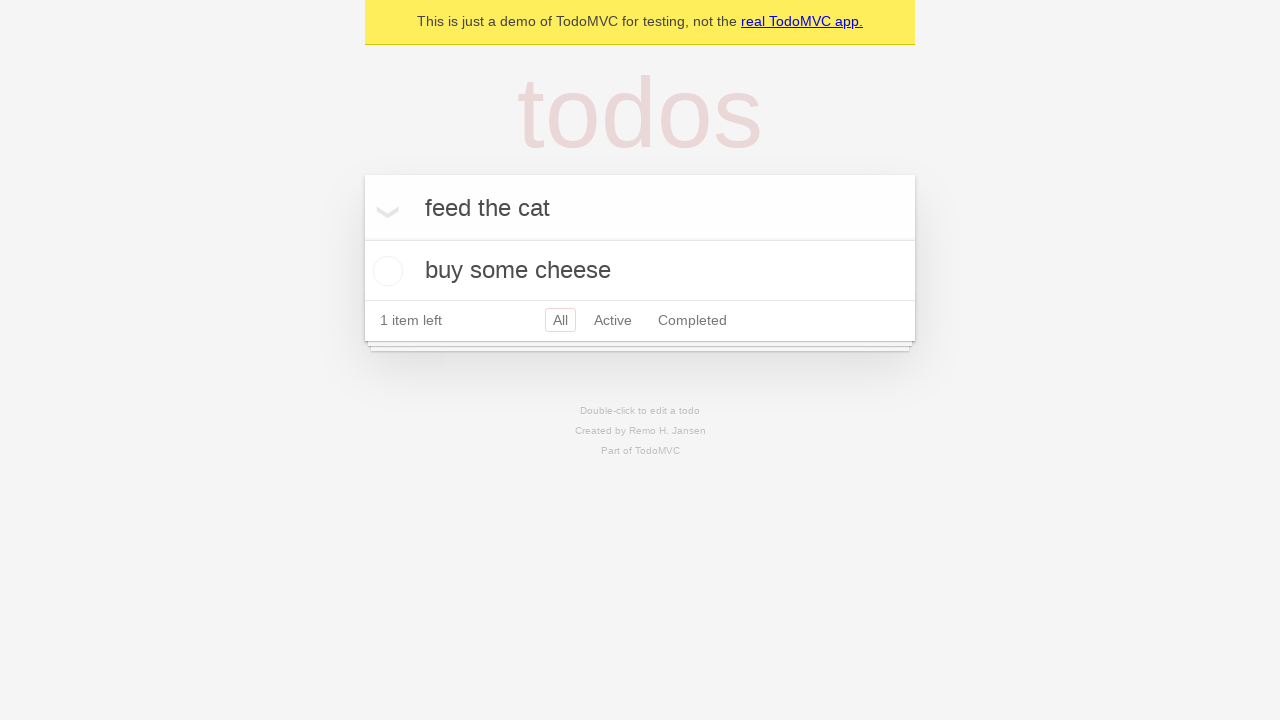

Pressed Enter to add todo 'feed the cat' on internal:attr=[placeholder="What needs to be done?"i]
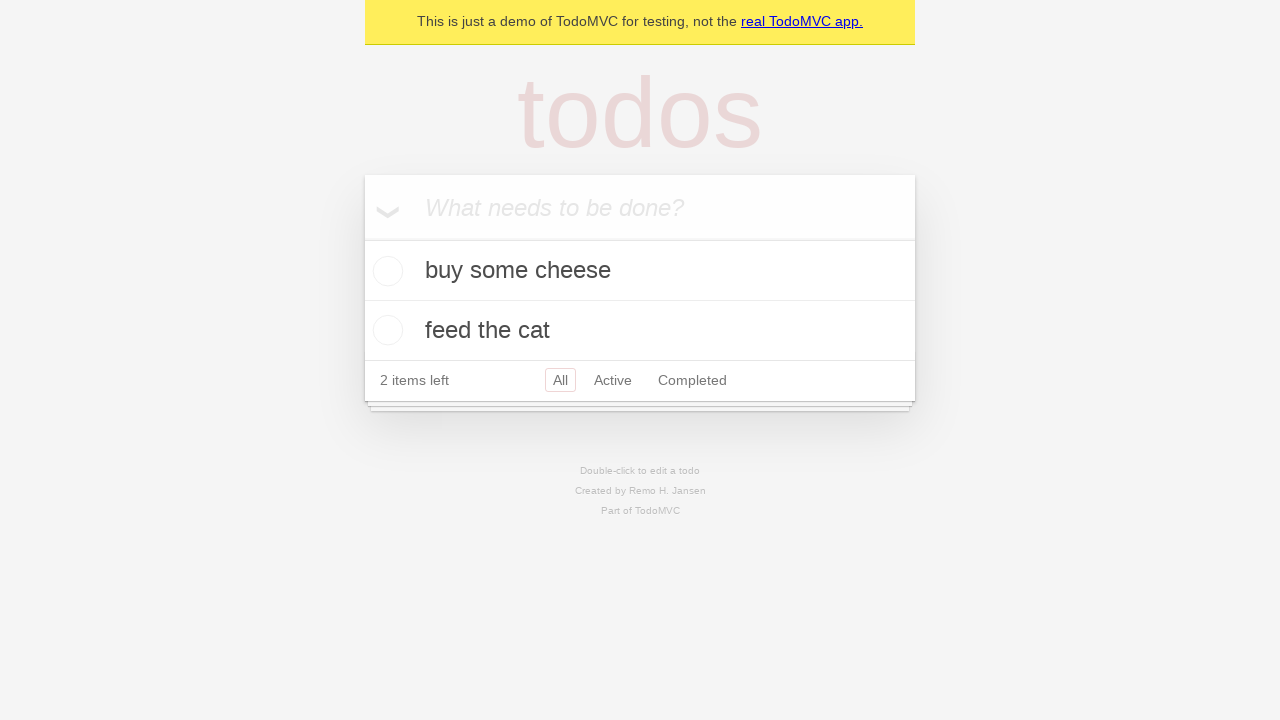

Filled todo input with 'book a doctors appointment' on internal:attr=[placeholder="What needs to be done?"i]
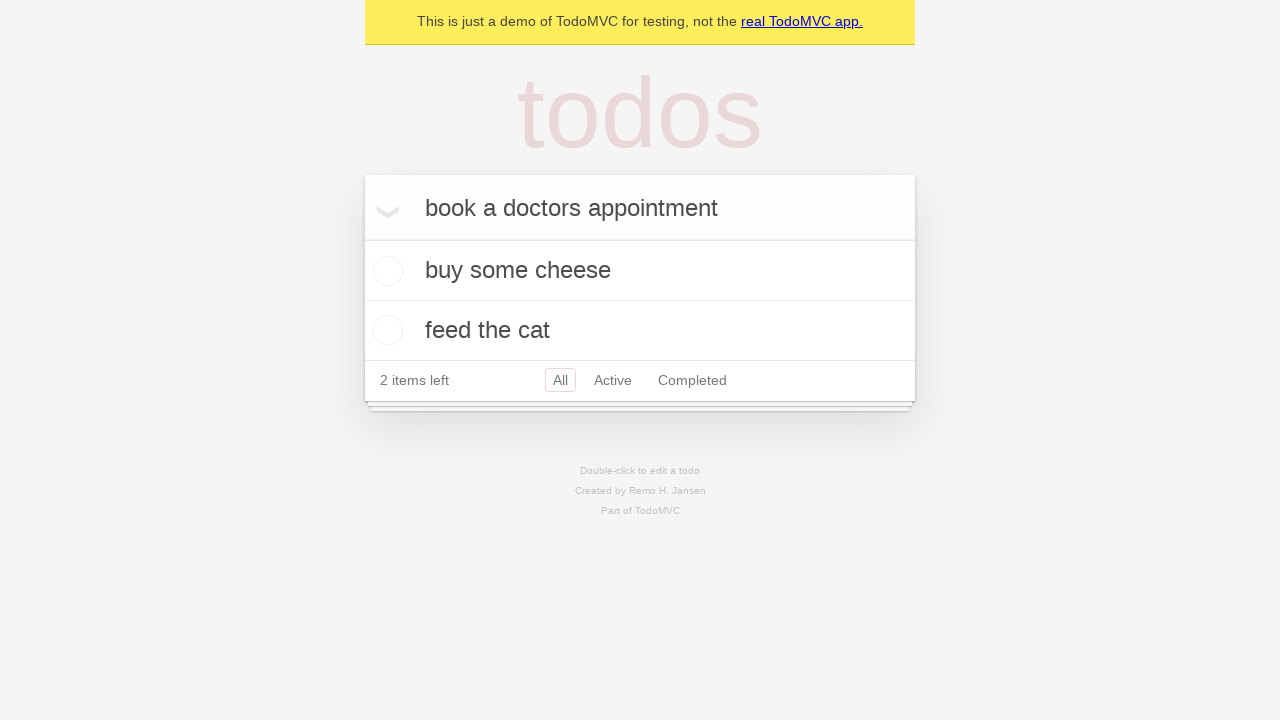

Pressed Enter to add todo 'book a doctors appointment' on internal:attr=[placeholder="What needs to be done?"i]
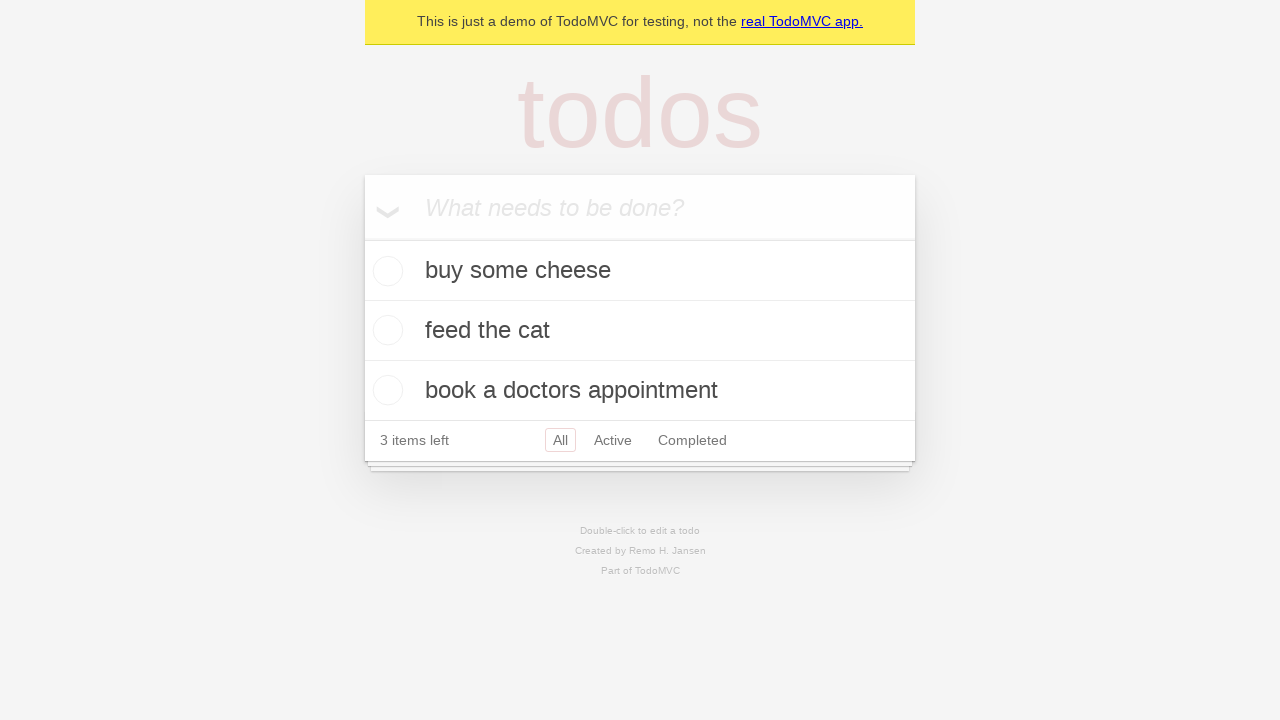

Checked toggle all checkbox to mark all items as complete at (362, 238) on internal:label="Mark all as complete"i
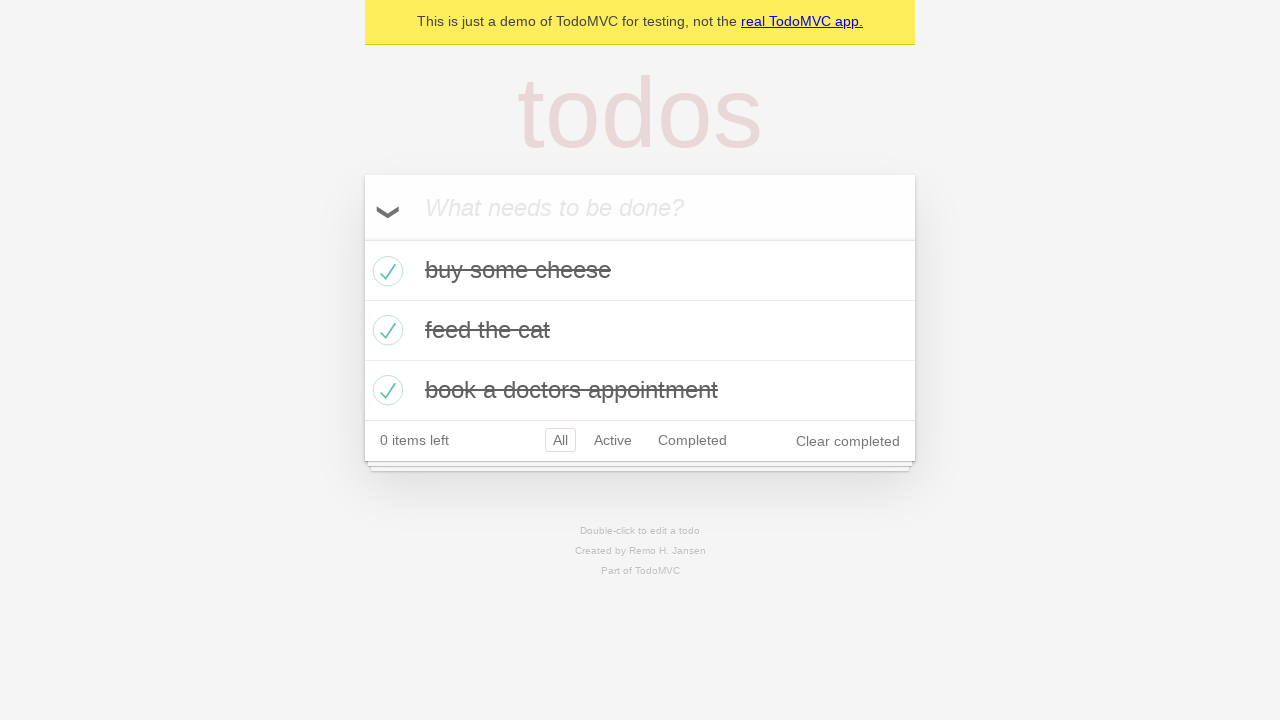

Unchecked toggle all checkbox to clear complete state of all items at (362, 238) on internal:label="Mark all as complete"i
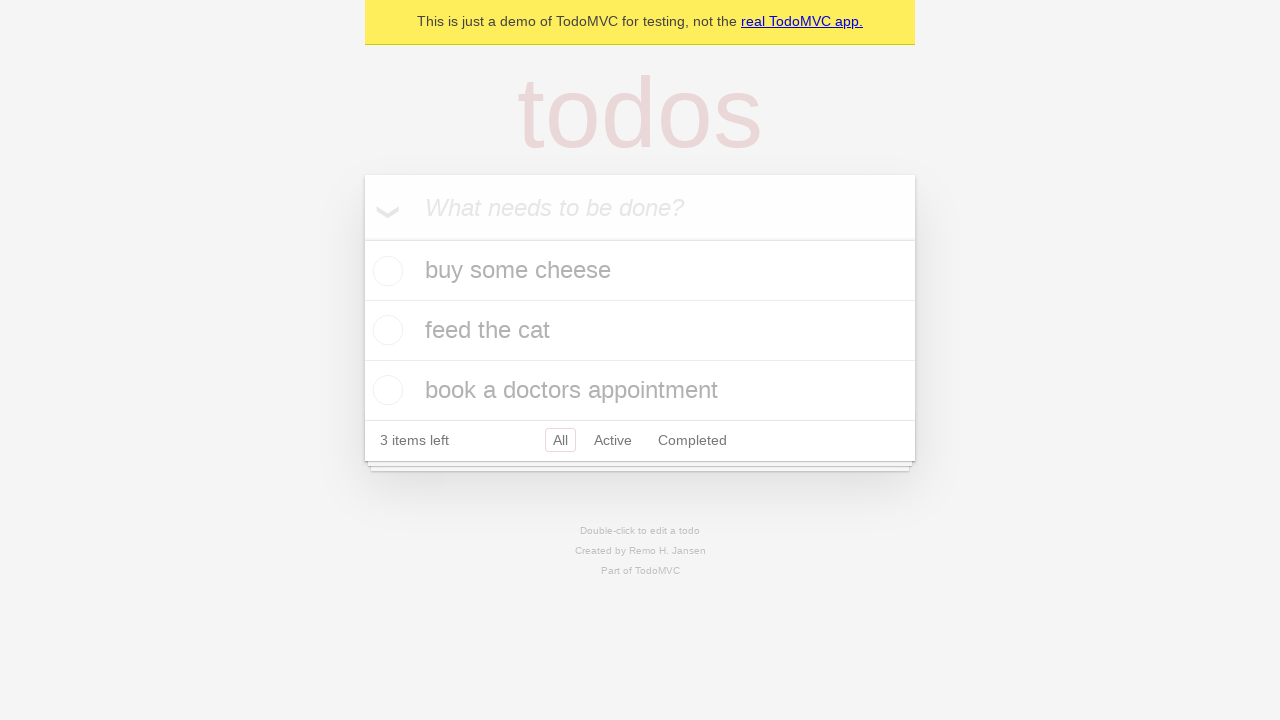

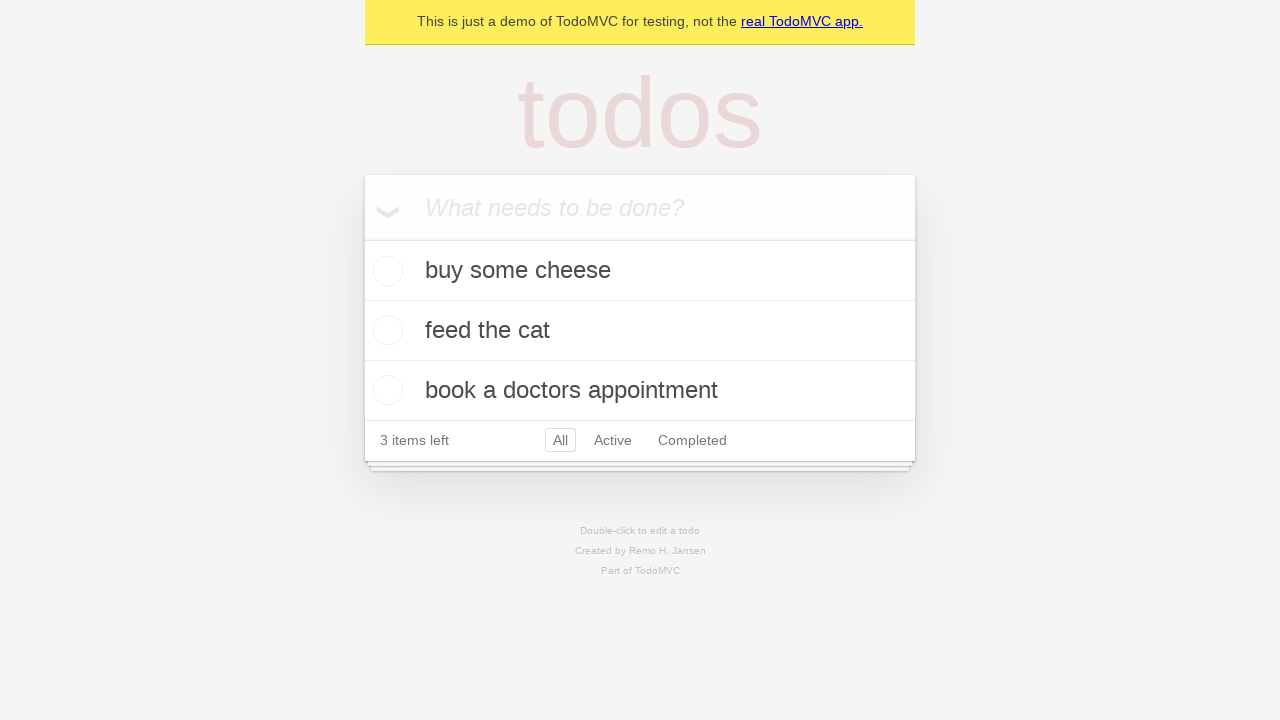